Navigates to the signup page by clicking the signup button

Starting URL: https://selenium-blog.herokuapp.com

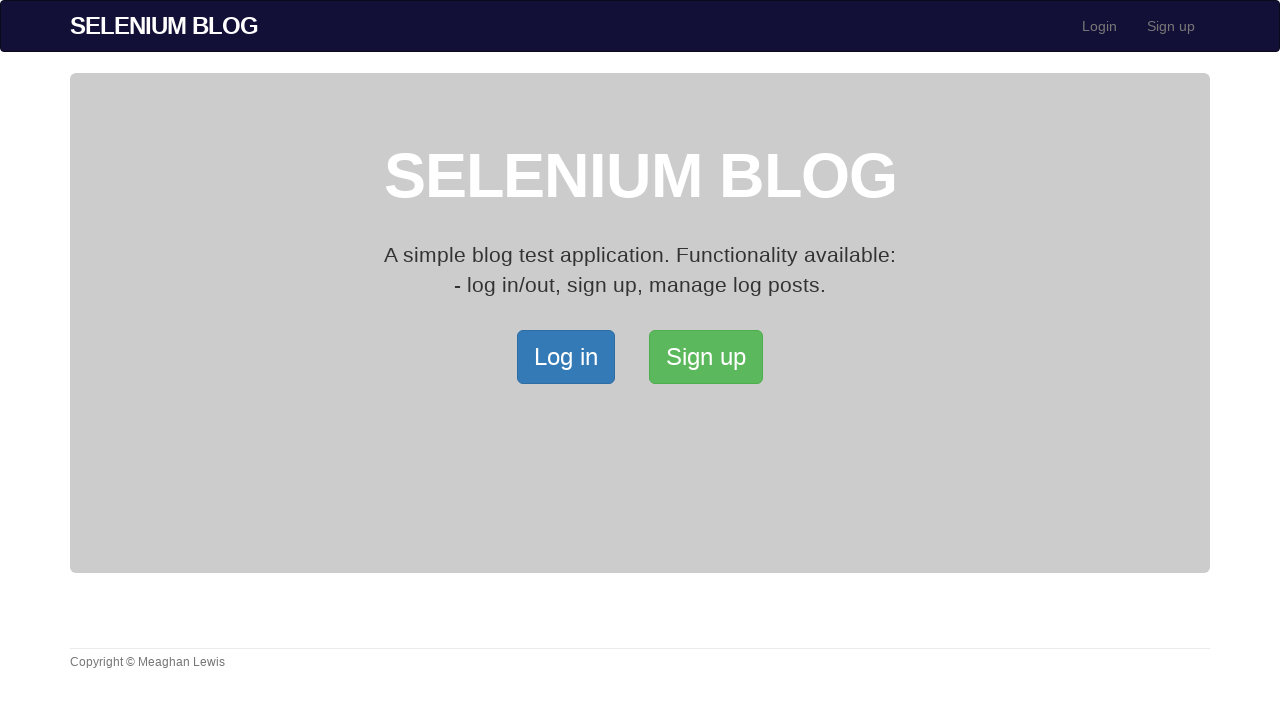

Clicked signup button to navigate to signup page at (706, 357) on xpath=/html/body/div[2]/div/a[2]
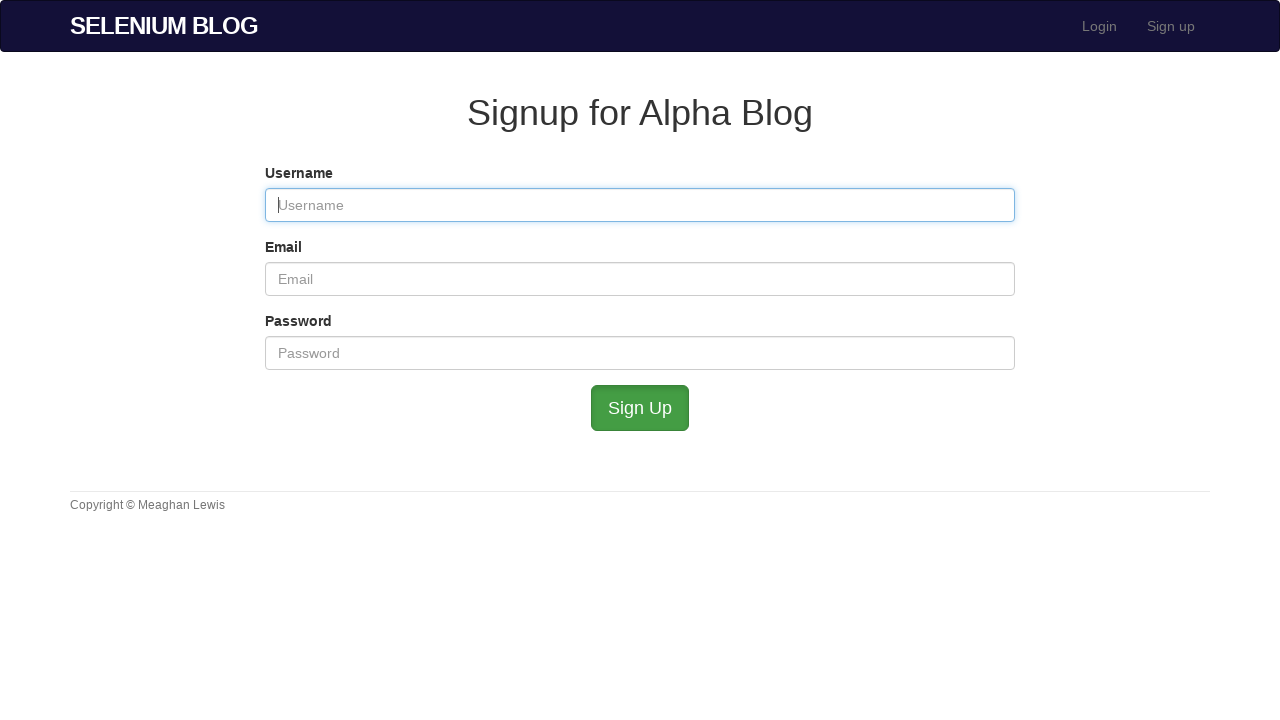

Signup page loaded successfully
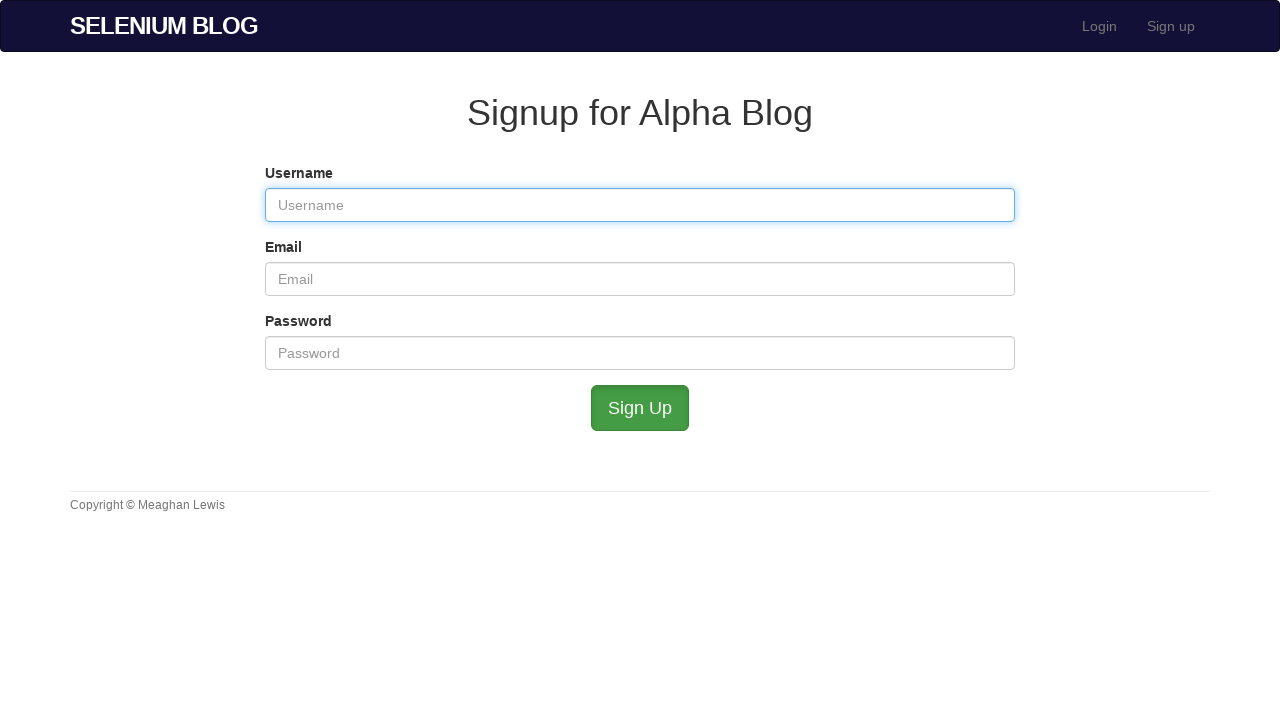

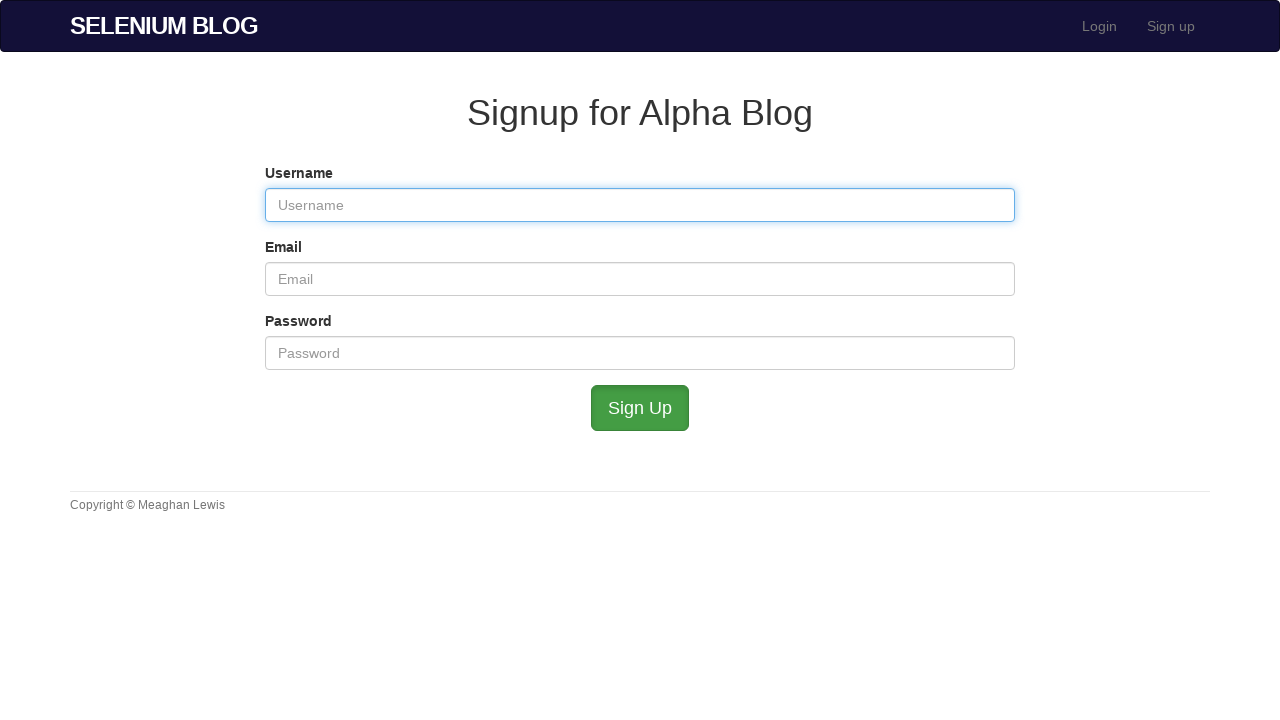